Tests signature pad functionality by drawing a pattern with mouse movements and then clearing the canvas

Starting URL: http://szimek.github.io/signature_pad/

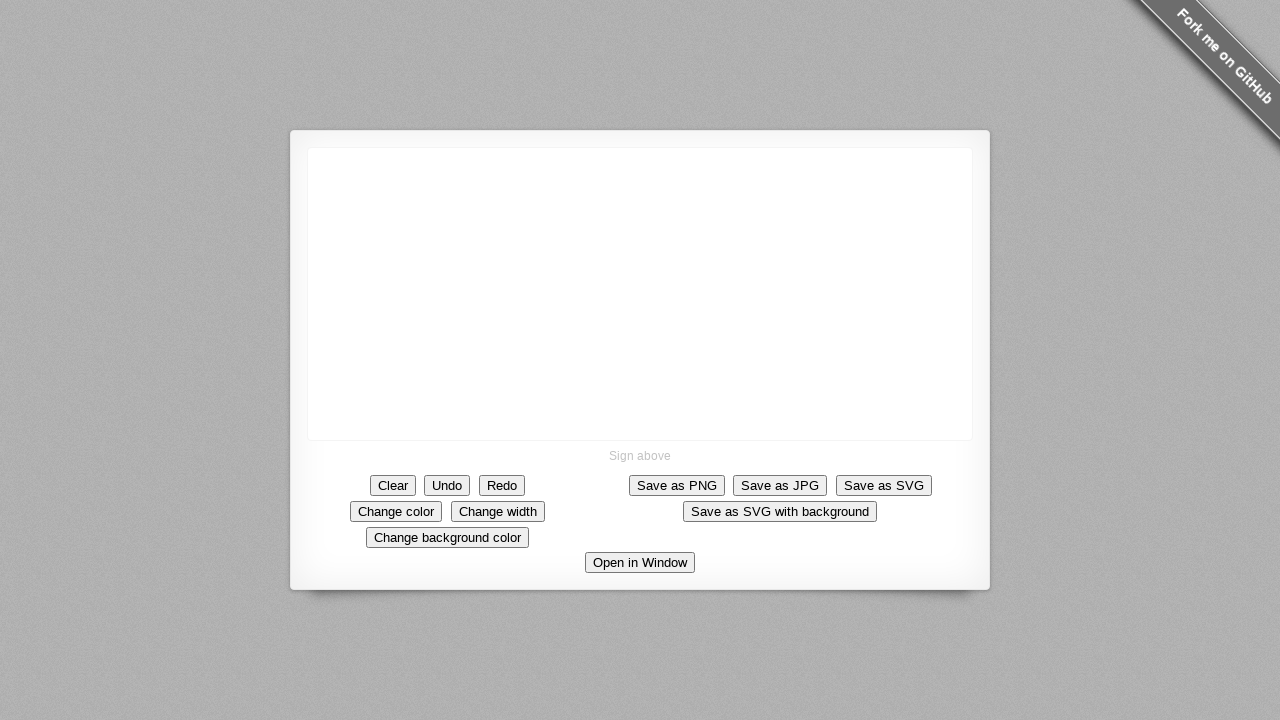

Located signature pad canvas element
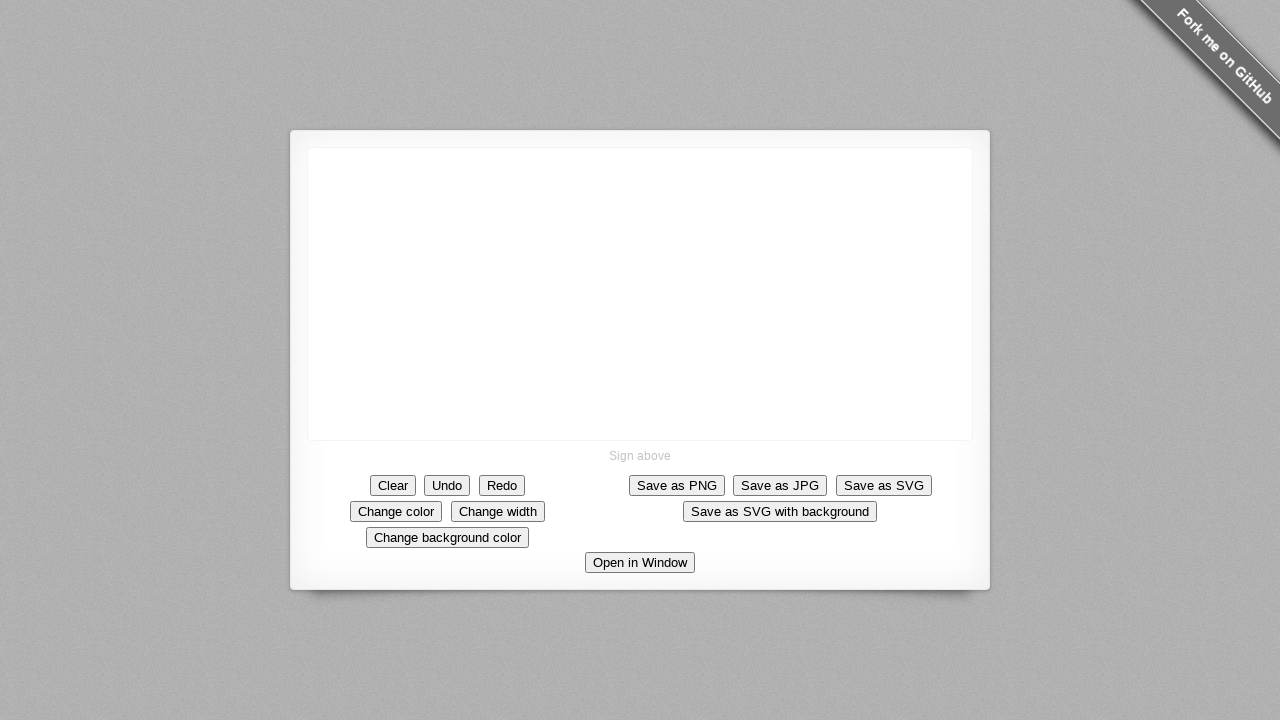

Retrieved canvas bounding box coordinates
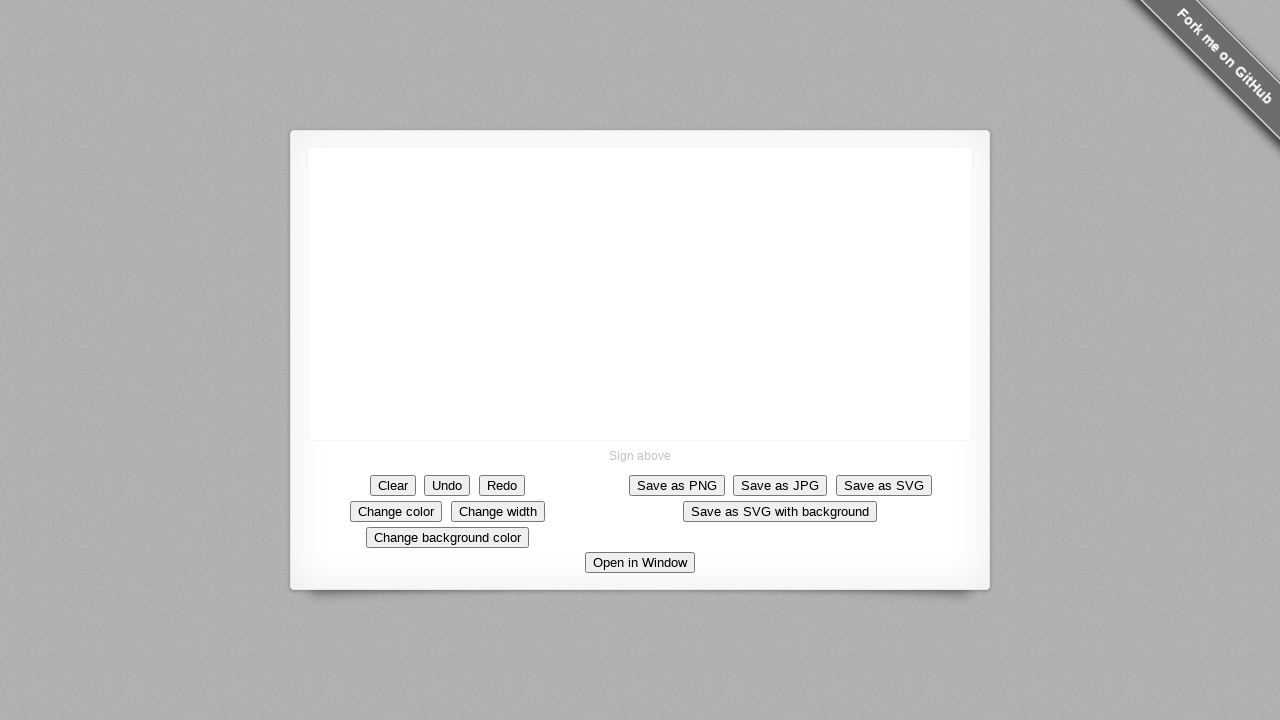

Moved mouse to canvas center at (640, 294)
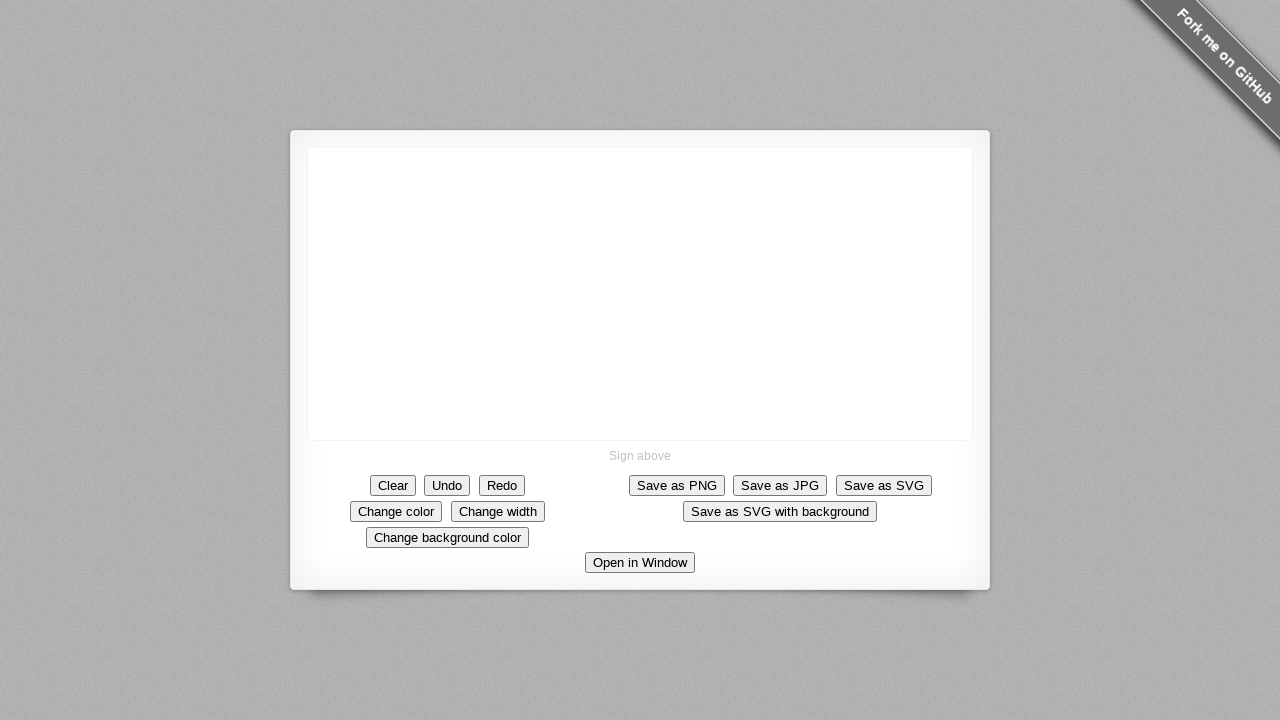

Pressed mouse button down to start drawing at (640, 294)
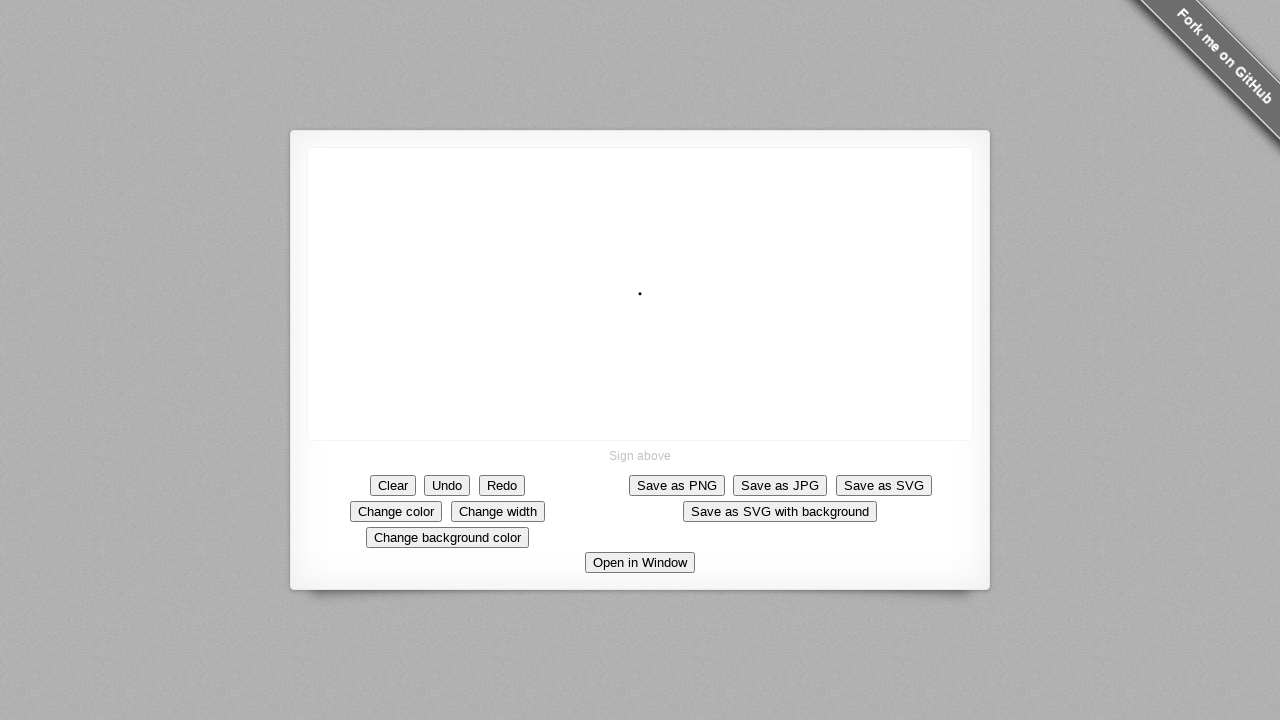

Drew line segment 1 of zigzag pattern at (710, 324)
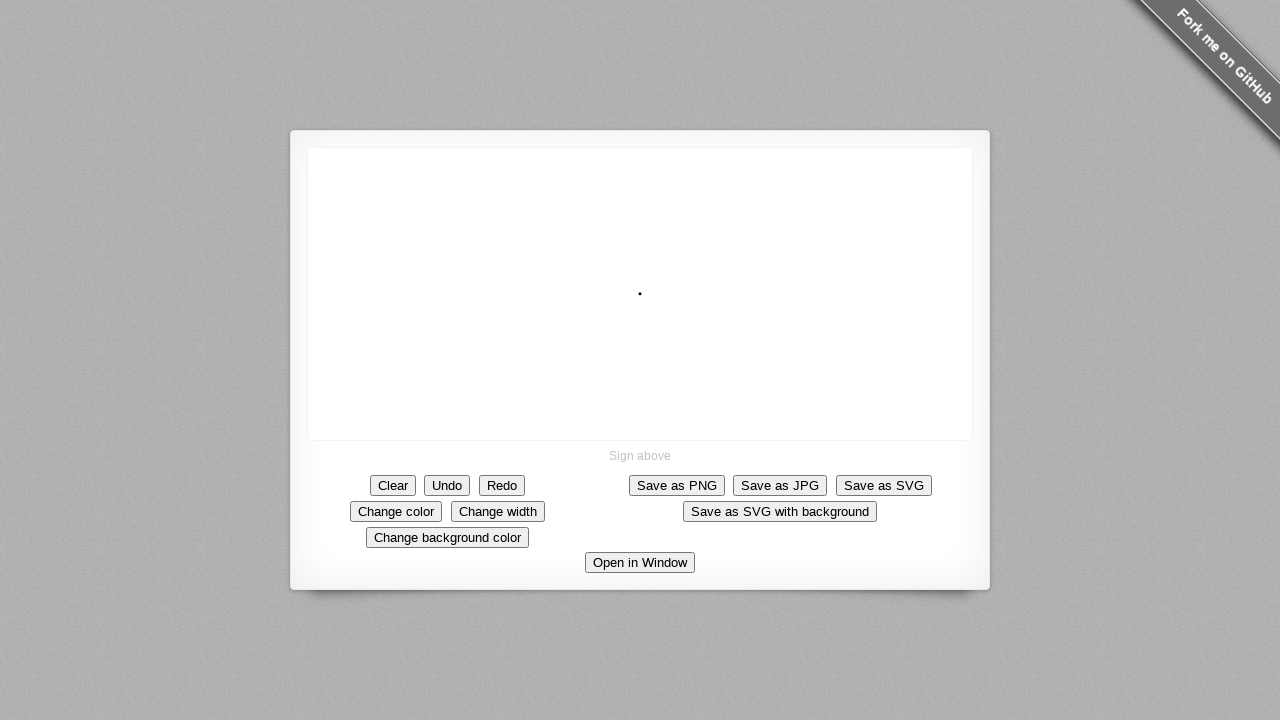

Drew line segment 2 of zigzag pattern at (780, 294)
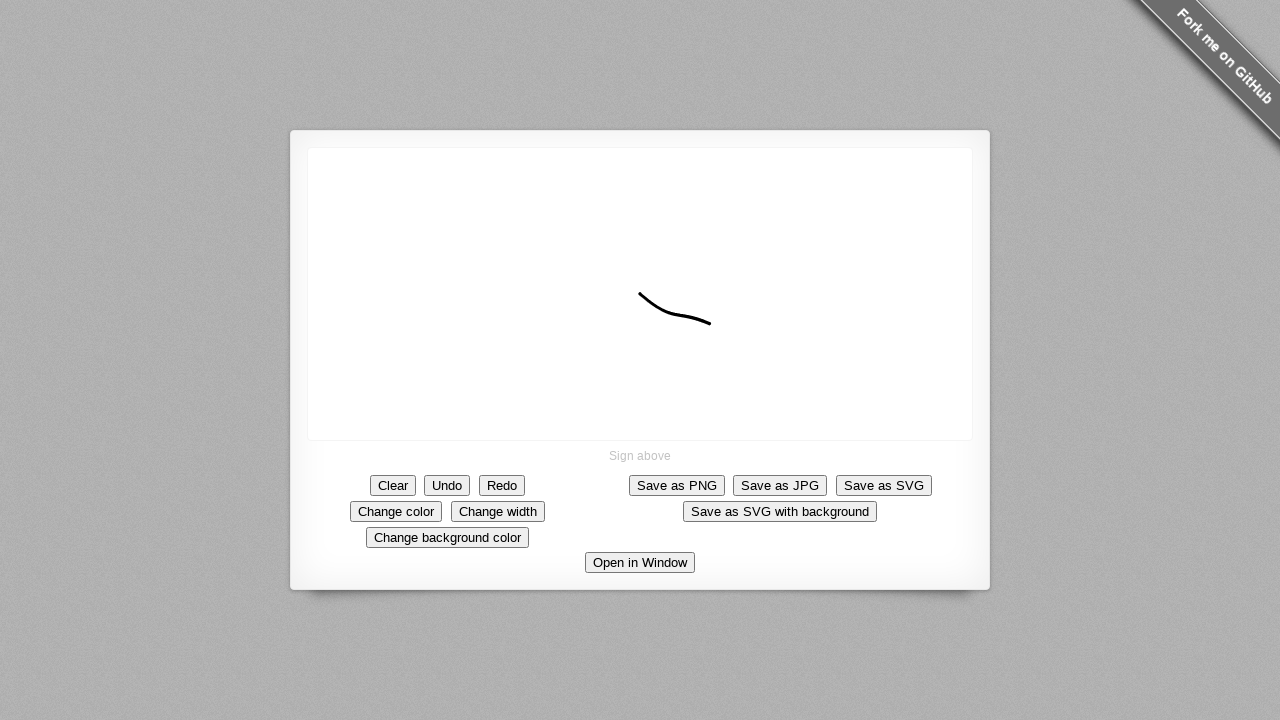

Drew line segment 3 of zigzag pattern at (710, 324)
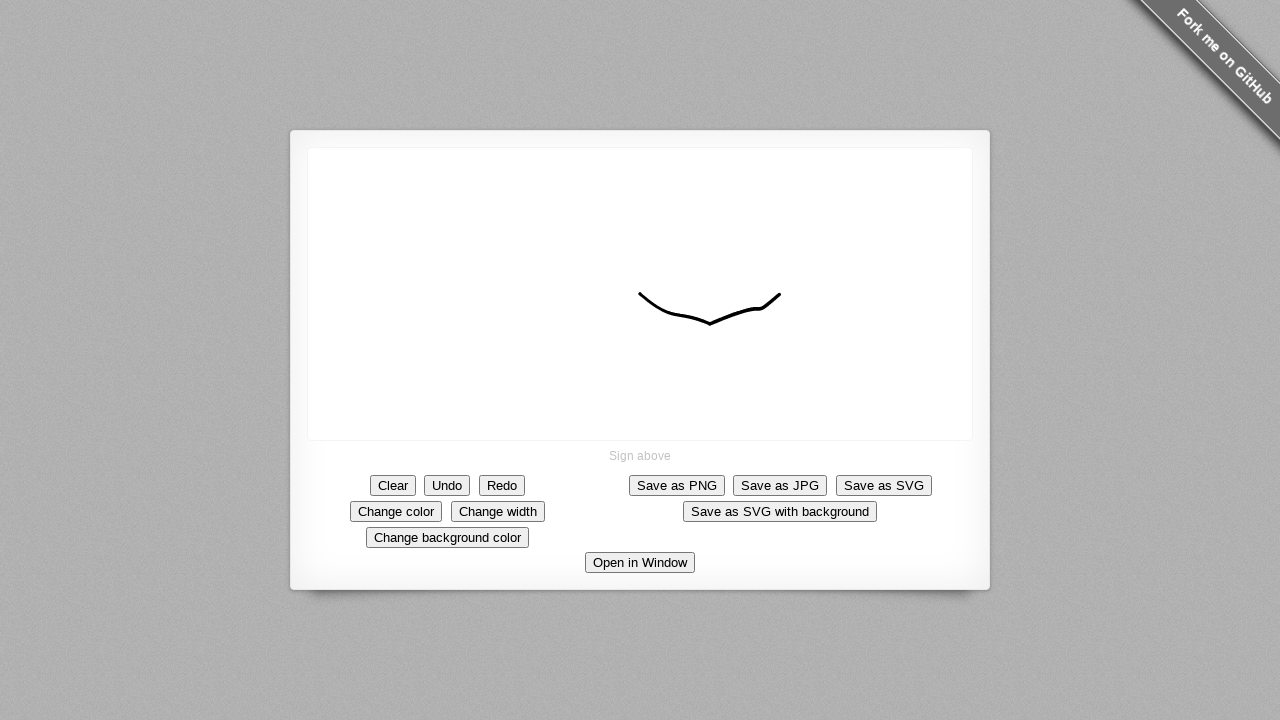

Drew line segment 4 of zigzag pattern at (640, 294)
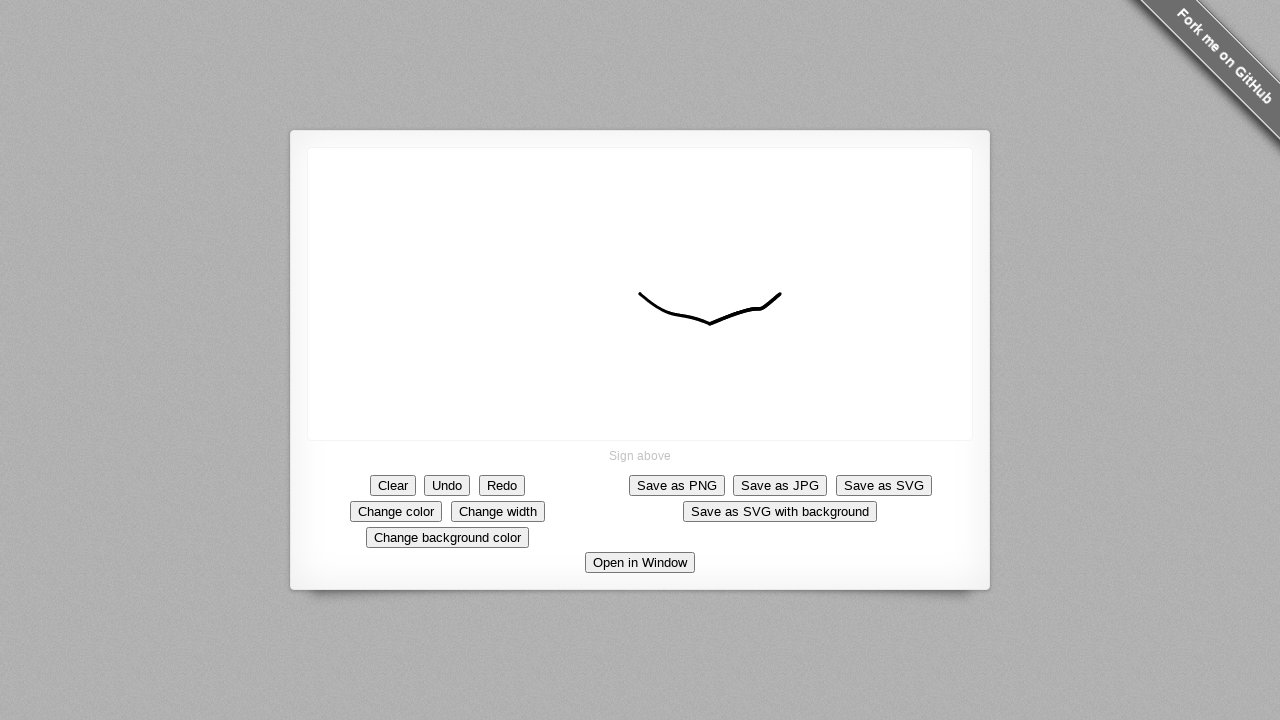

Drew line segment 5 of zigzag pattern at (710, 324)
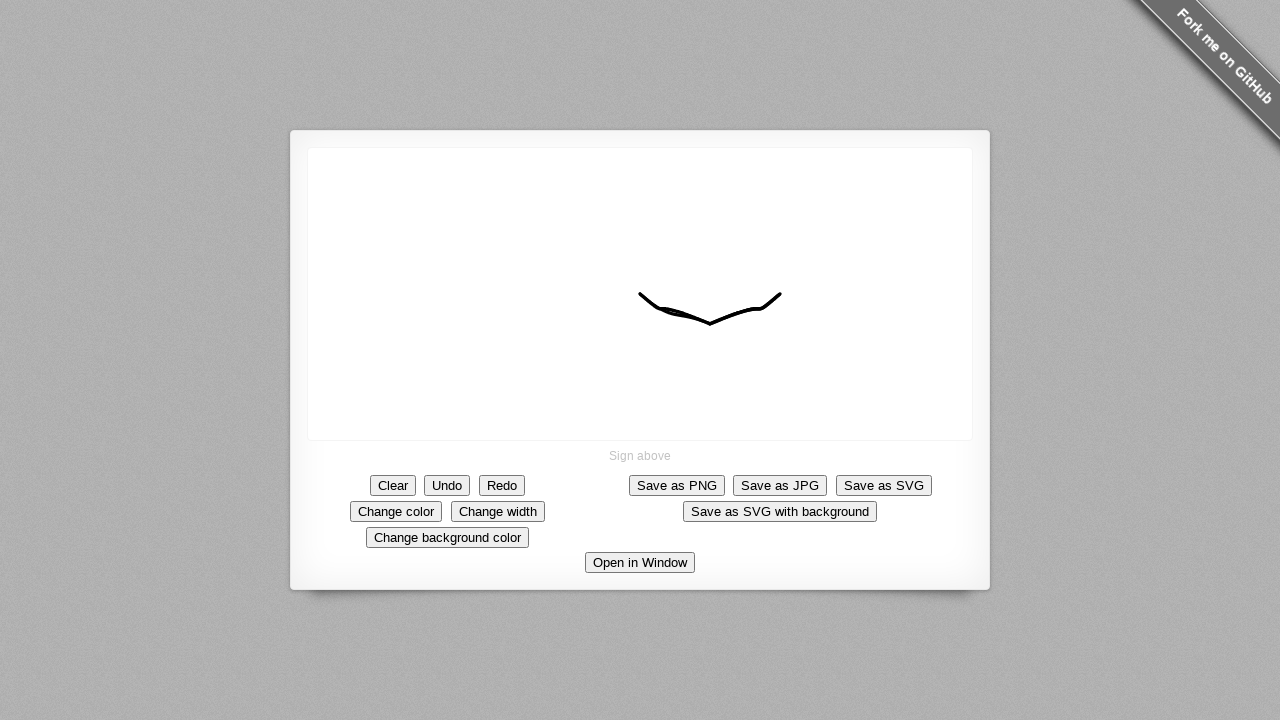

Drew line segment 6 of zigzag pattern at (780, 294)
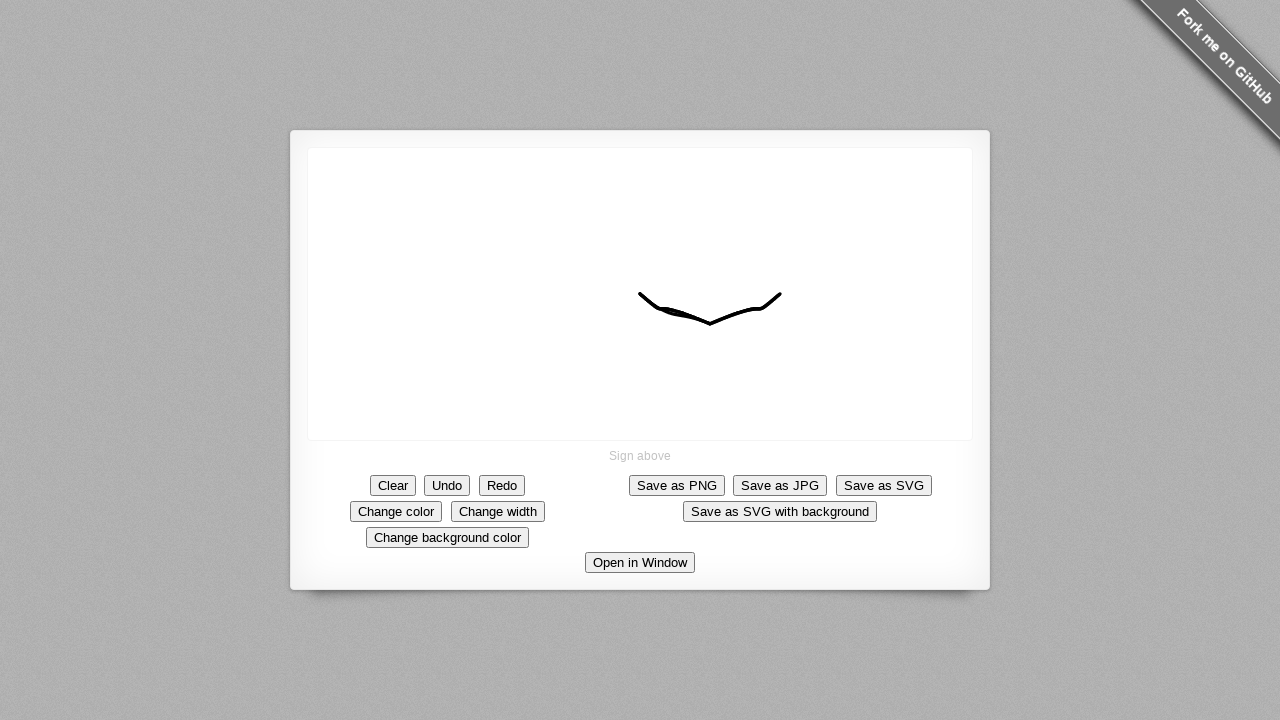

Drew line segment 7 of zigzag pattern at (710, 324)
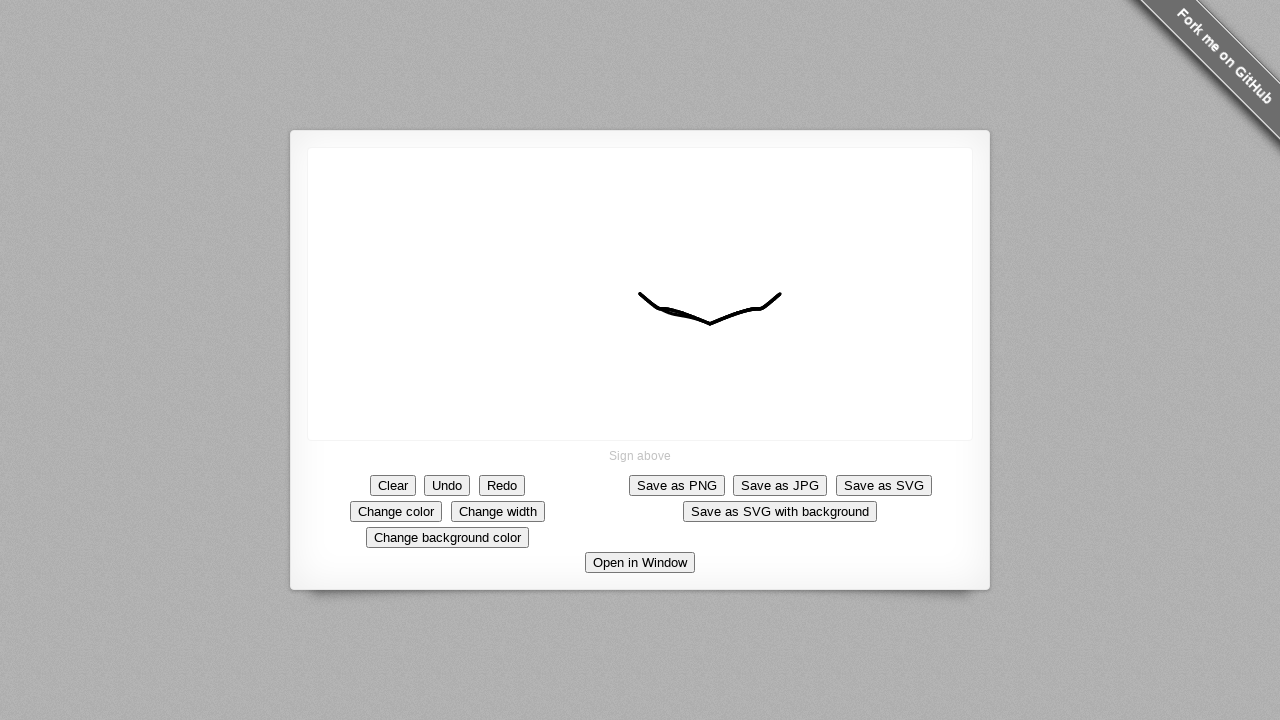

Drew diagonal line segment to create pattern variation at (760, 374)
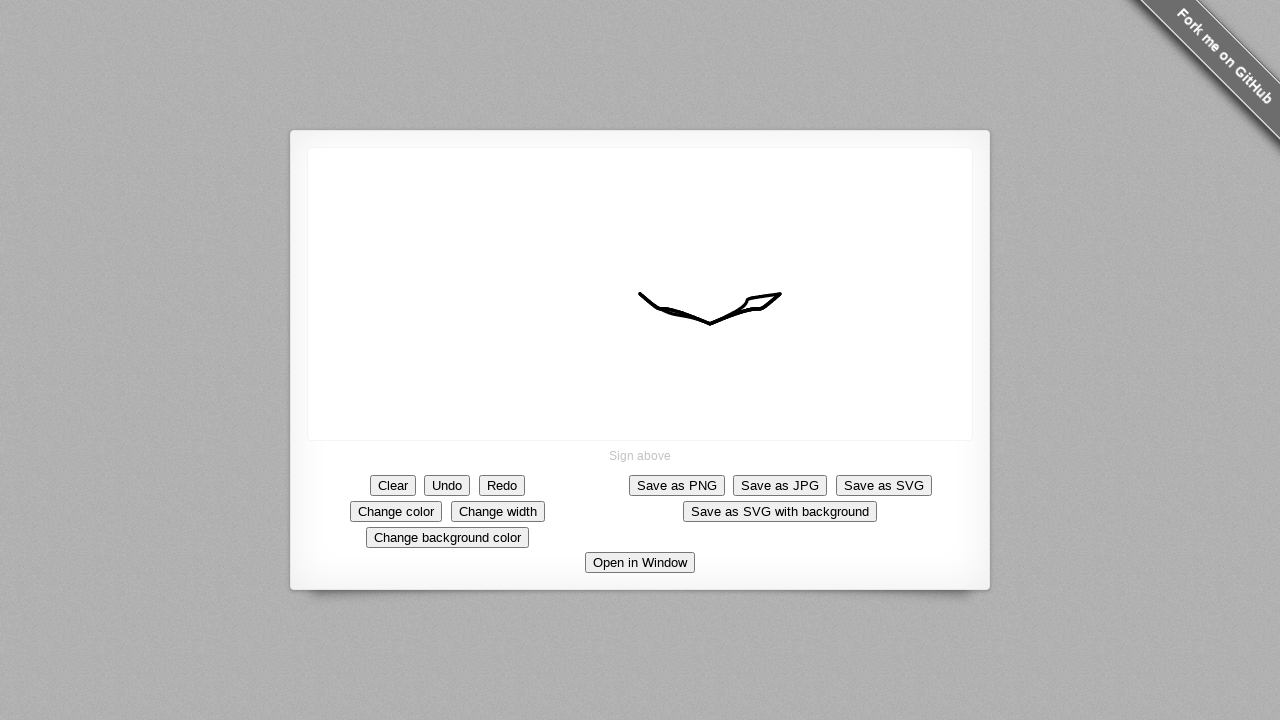

Drew diagonal line segment continuing pattern at (810, 424)
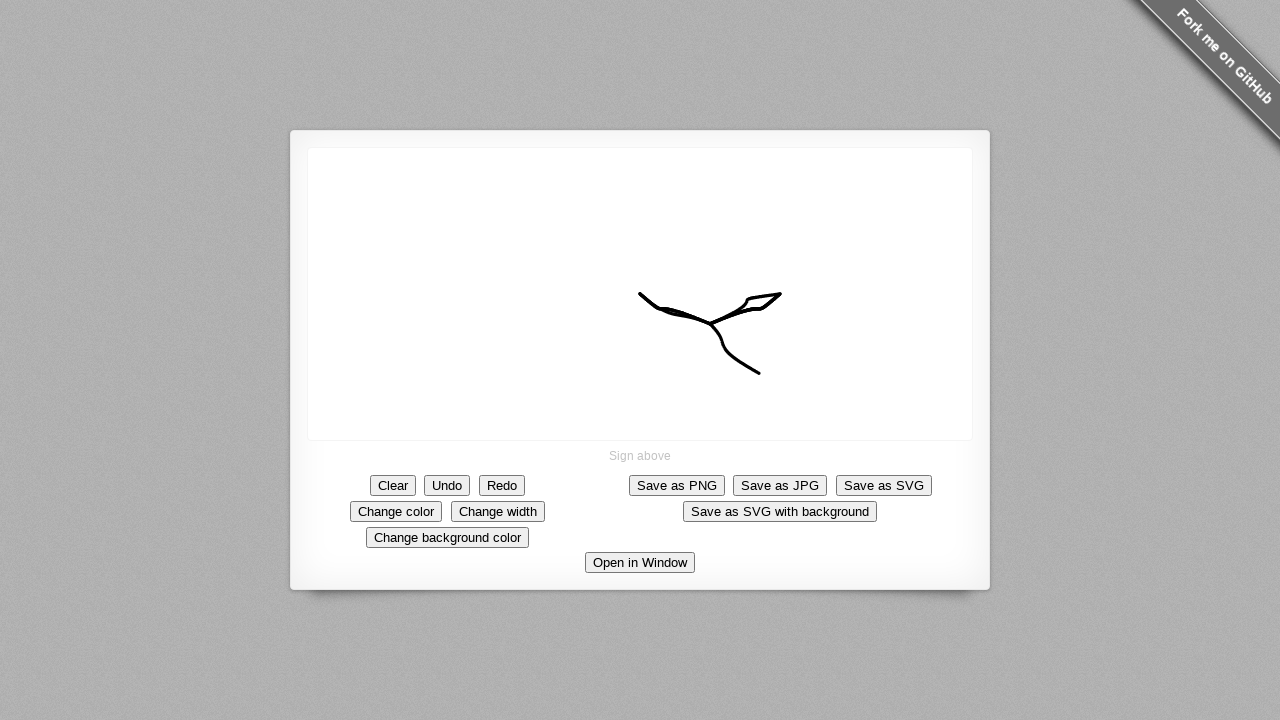

Drew diagonal line segment extending pattern downward at (860, 474)
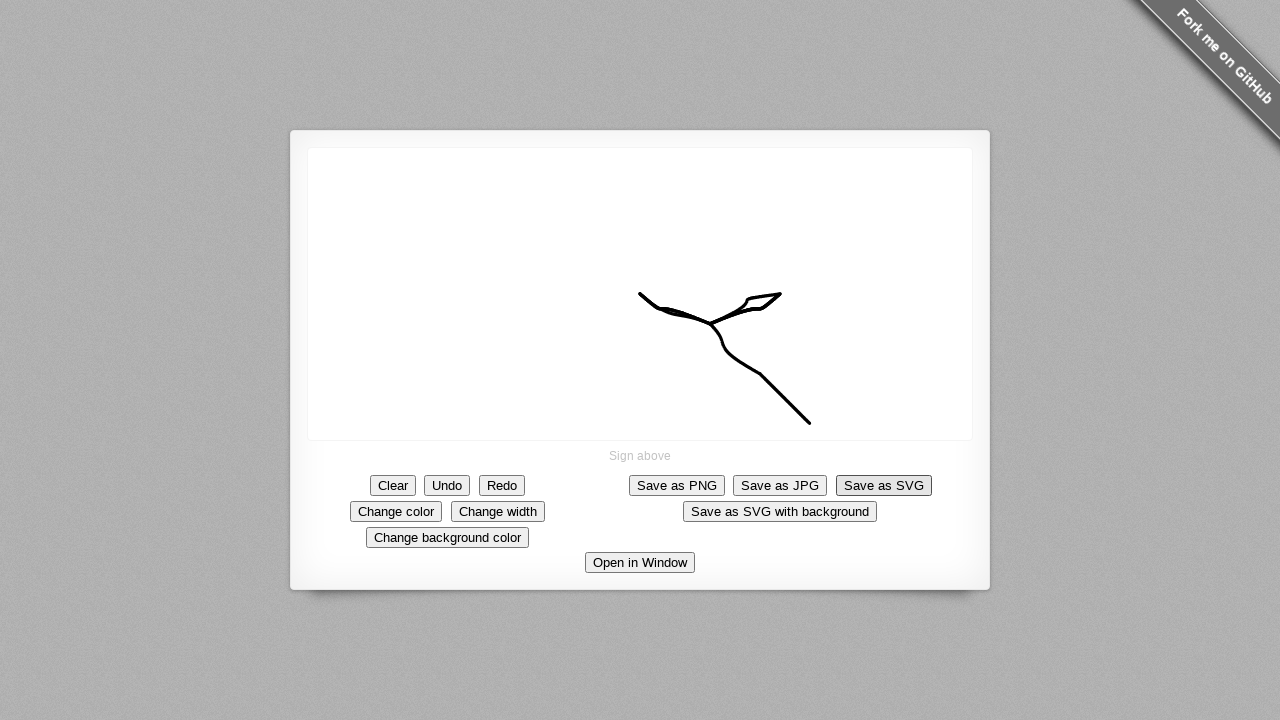

Drew final diagonal line segment of pattern at (910, 524)
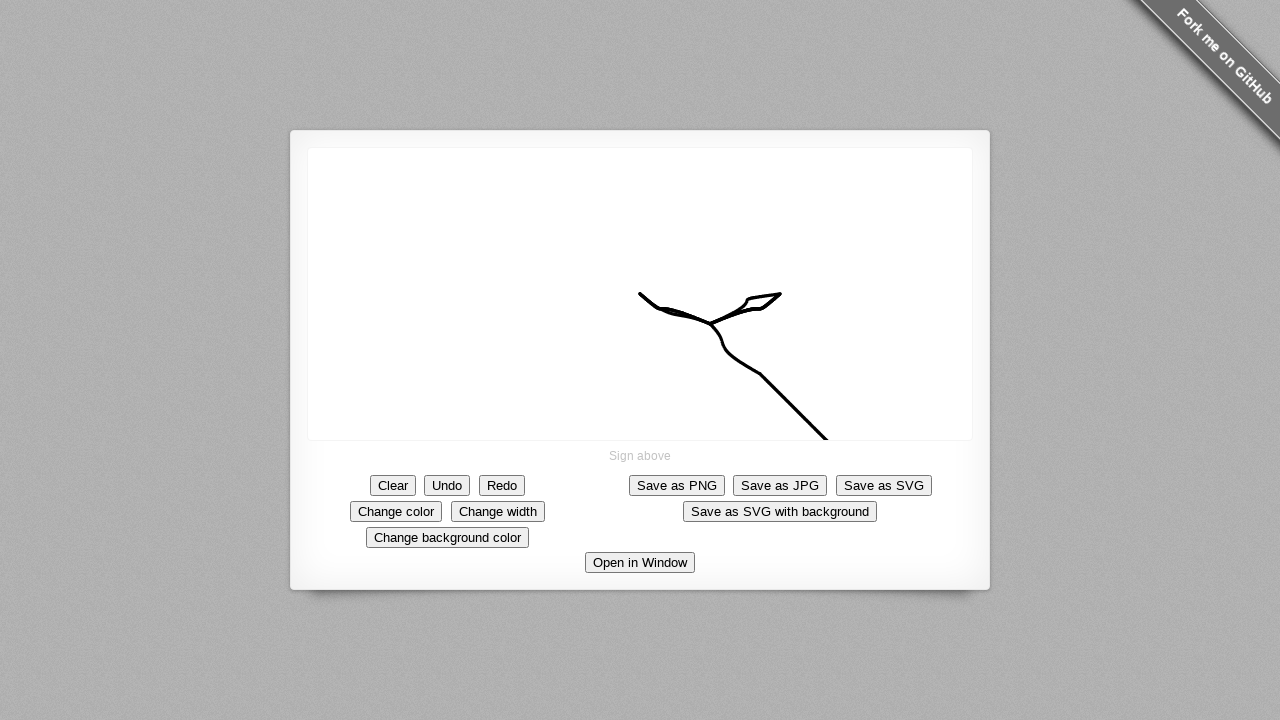

Released mouse button to complete drawing at (910, 524)
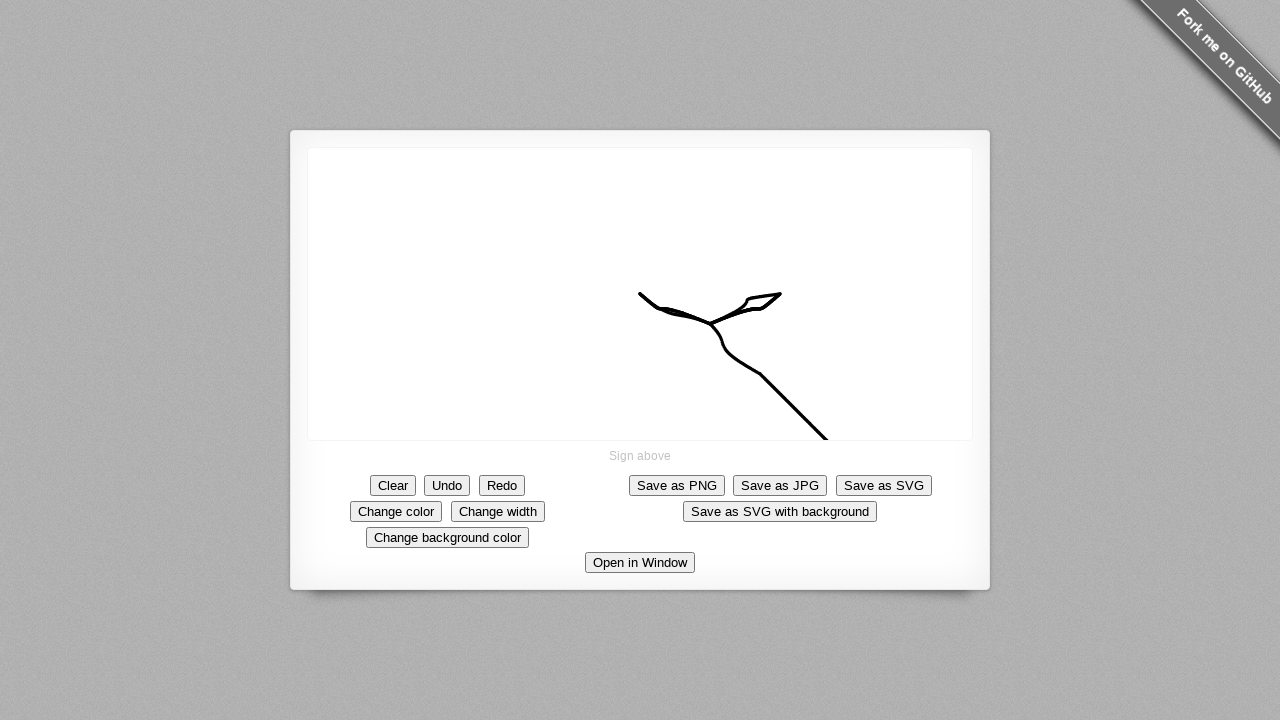

Clicked clear button to reset signature pad canvas at (393, 485) on button.button.clear
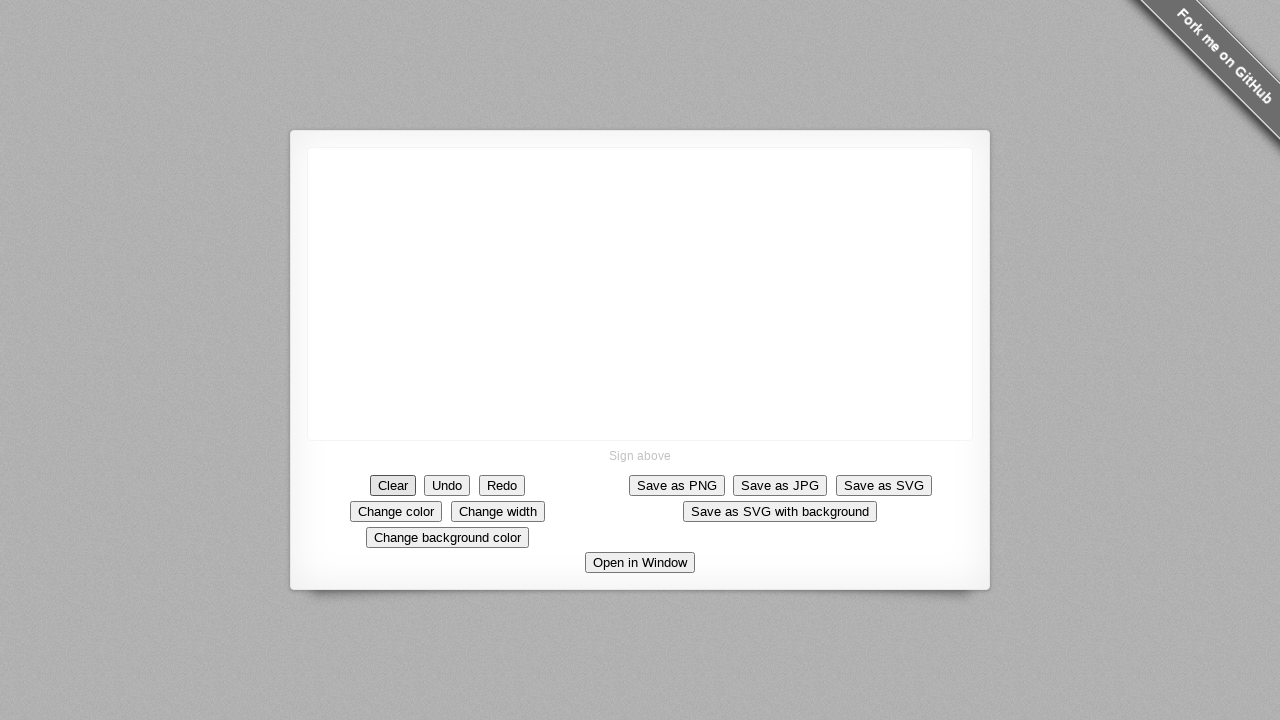

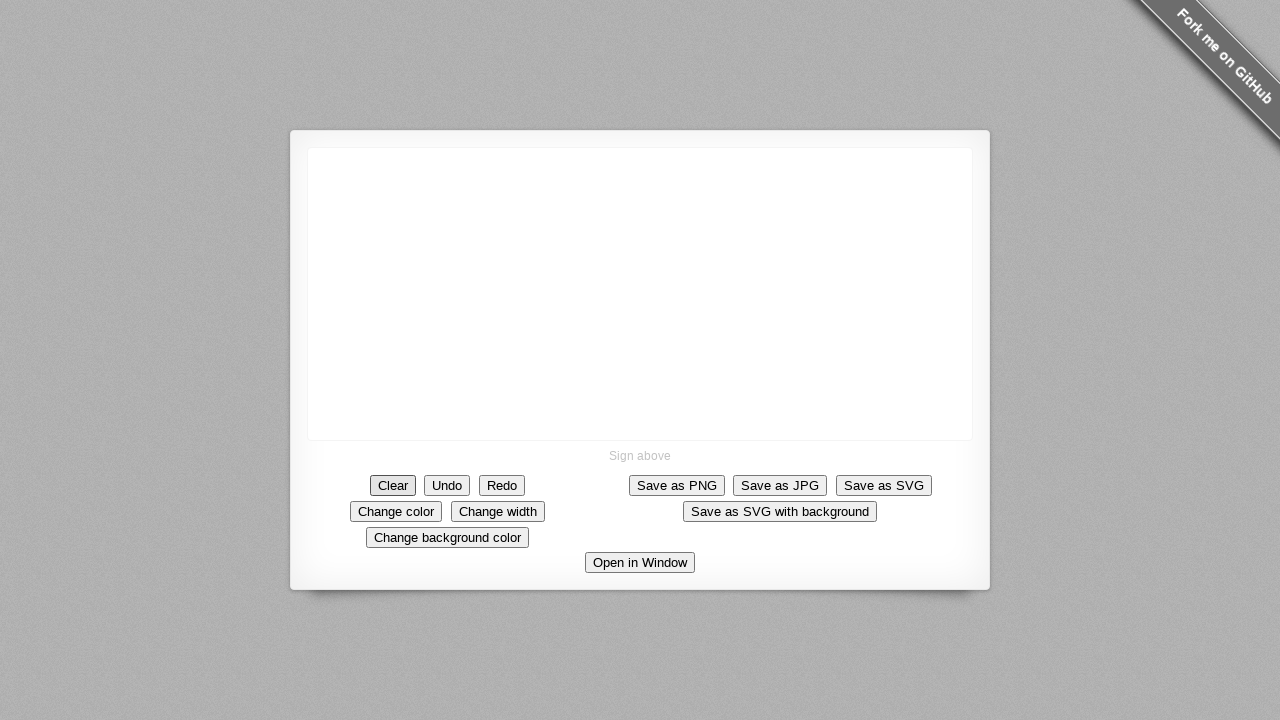